Tests accepting a JavaScript alert dialog on W3Schools by clicking a button in an iframe to trigger an alert, then accepting it

Starting URL: https://www.w3schools.com/js/tryit.asp?filename=tryjs_alert

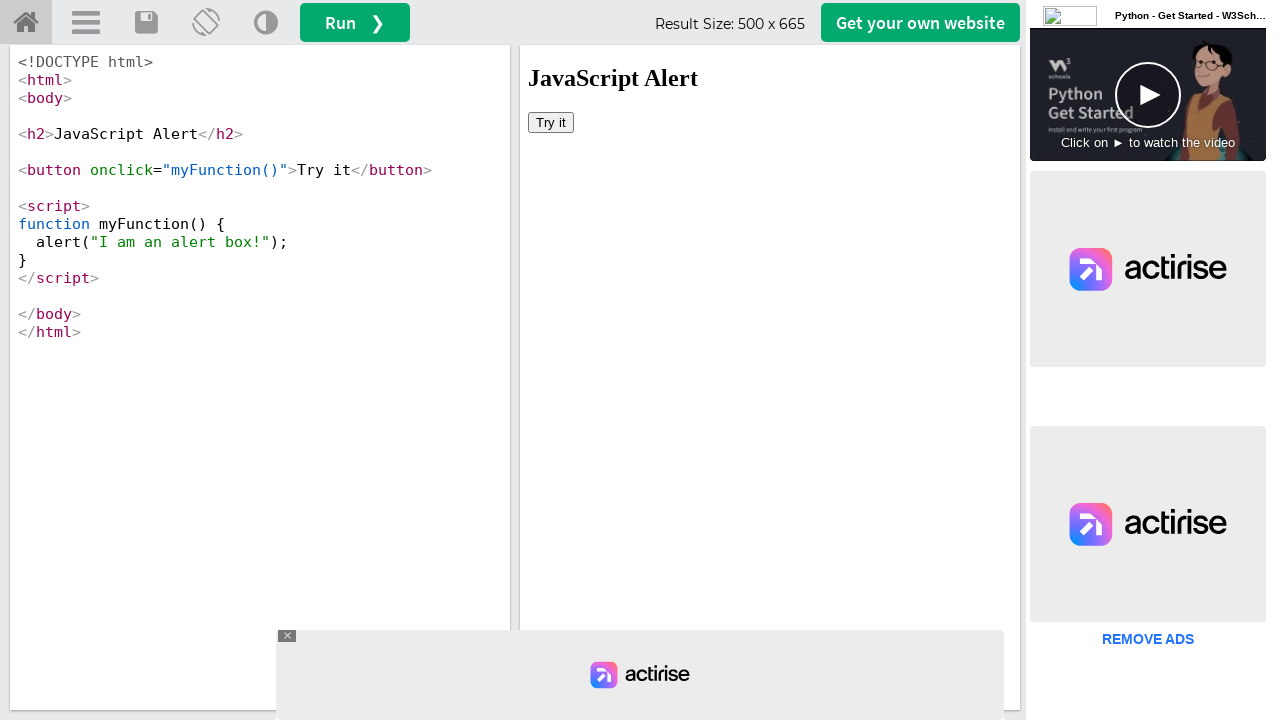

Clicked button in iframe to trigger JavaScript alert at (551, 122) on #iframeResult >> internal:control=enter-frame >> button
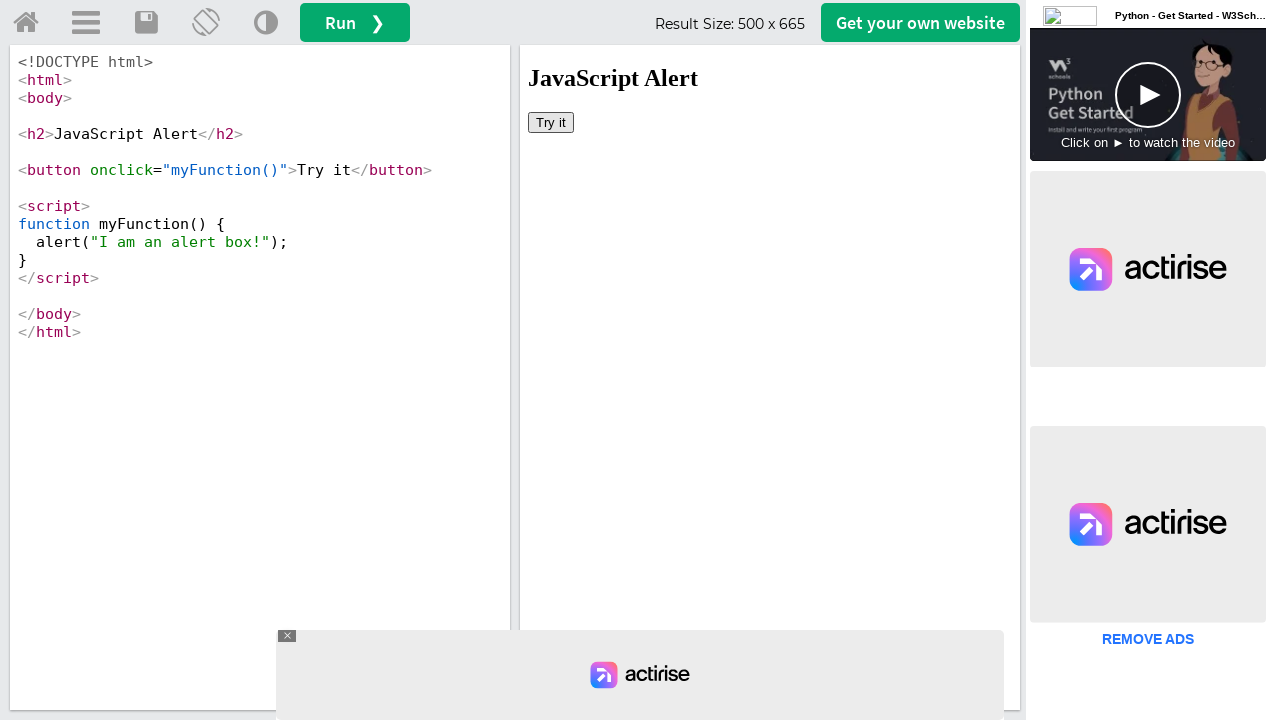

Set up dialog handler to accept alerts
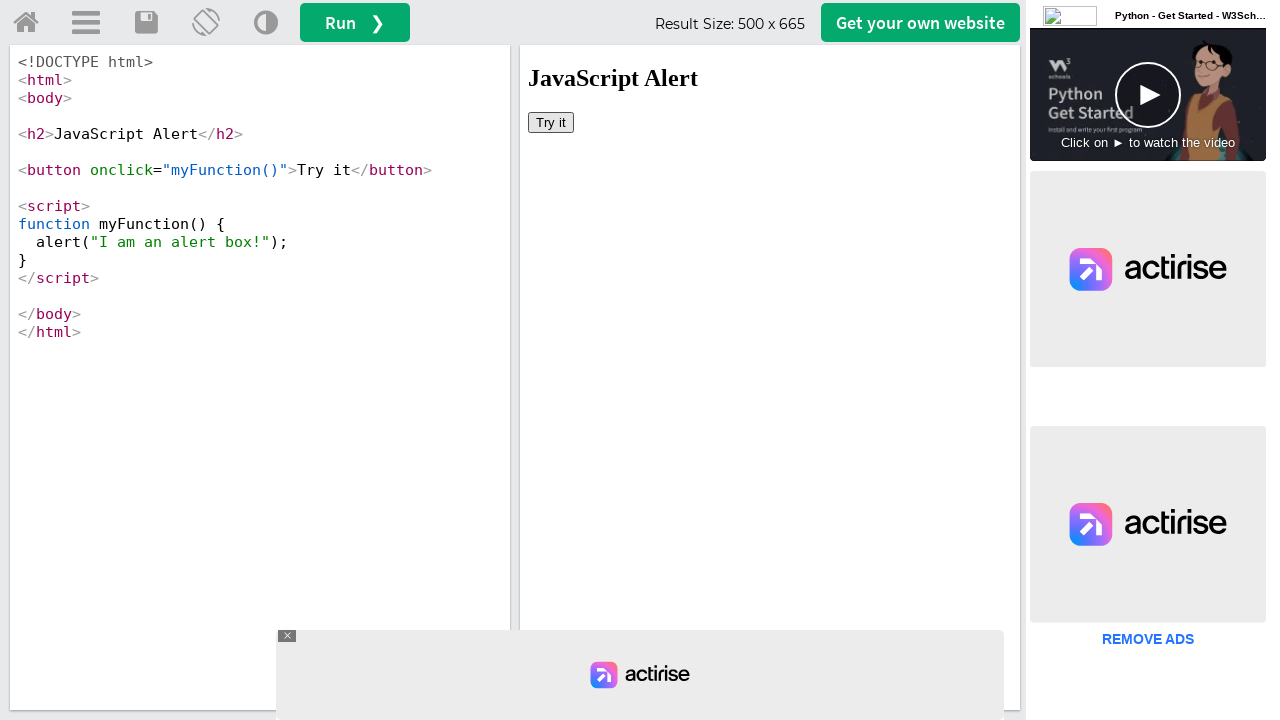

Waited for dialog interaction to complete
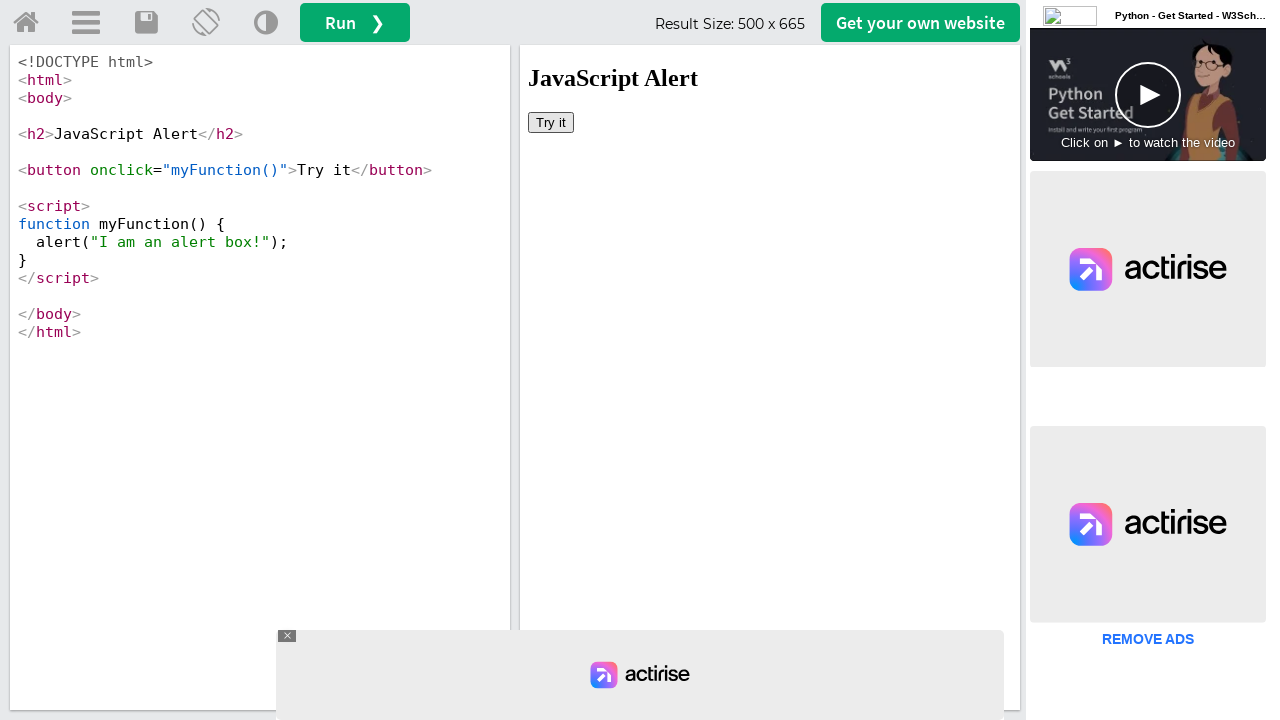

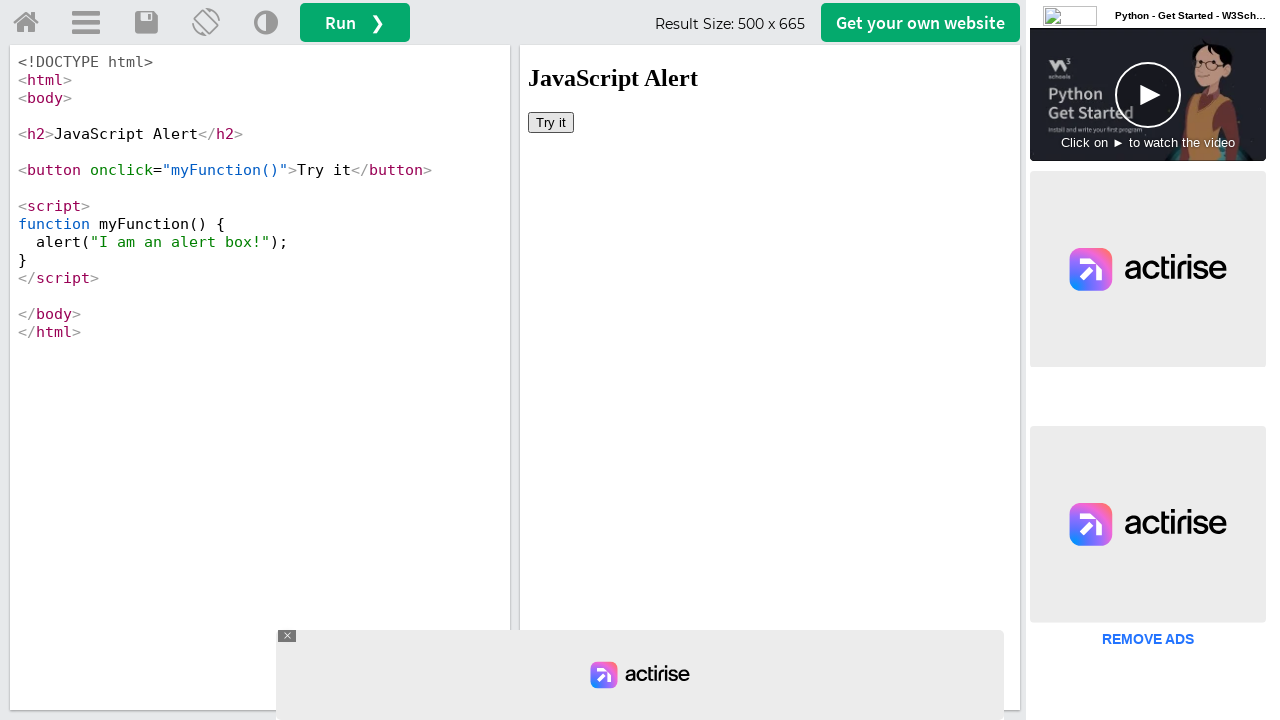